Navigates to Speechnotes dictation page, clicks the microphone button to initiate speech recording, and modifies the UI styling of the mirror container to make it more visible with a dark theme.

Starting URL: https://speechnotes.co/dictate/

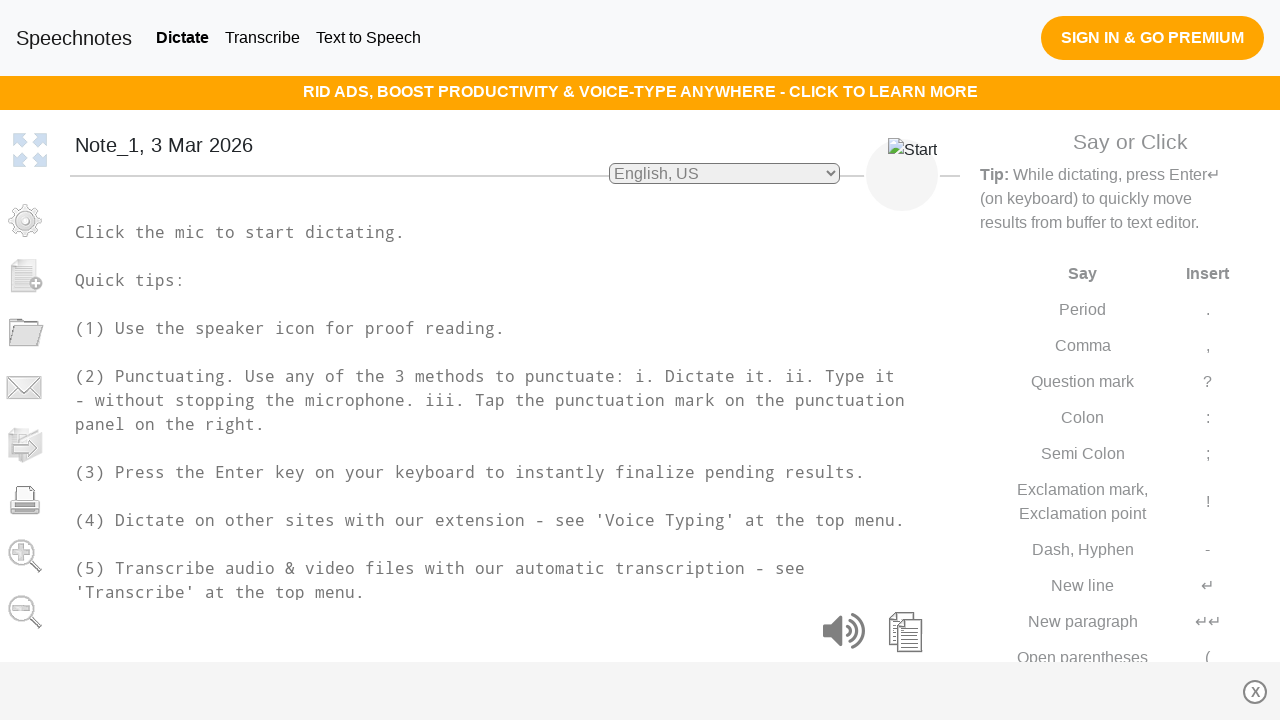

Clicked microphone button to initiate speech recording at (912, 150) on img[src="https://speechlogger.appspot.com/images/micoff2.png"]
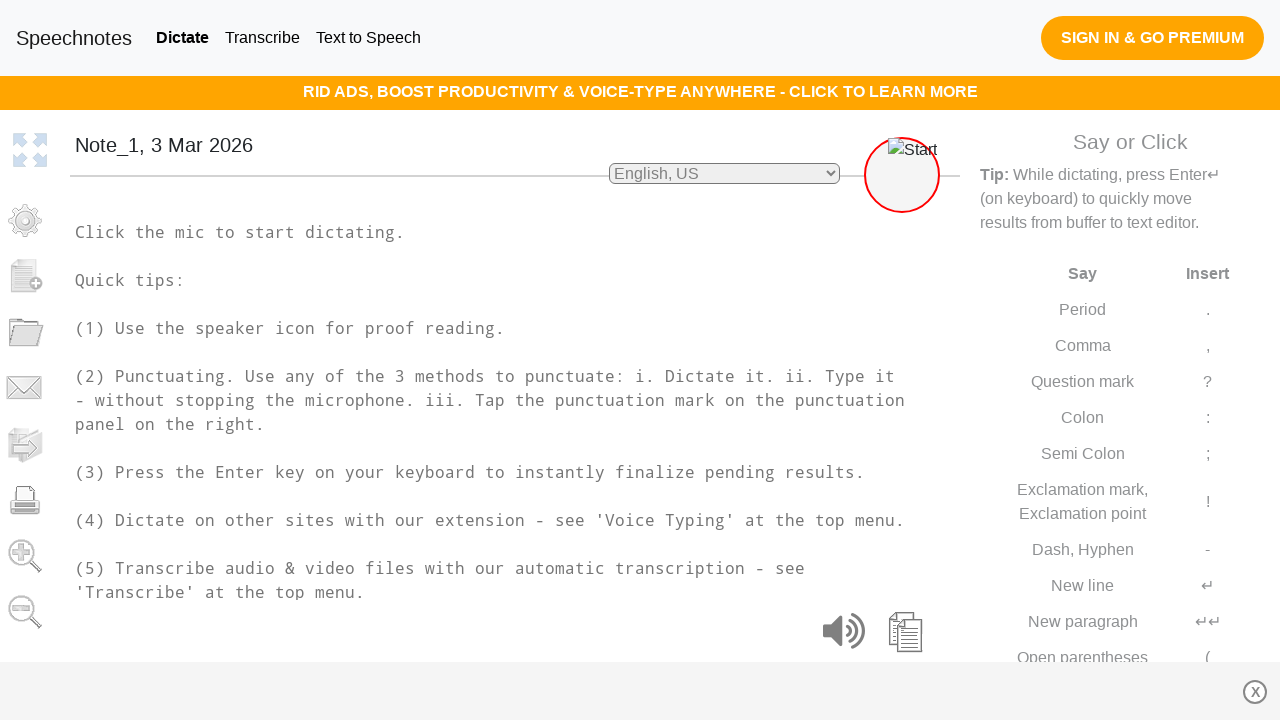

Set mirror_container z-index to 100
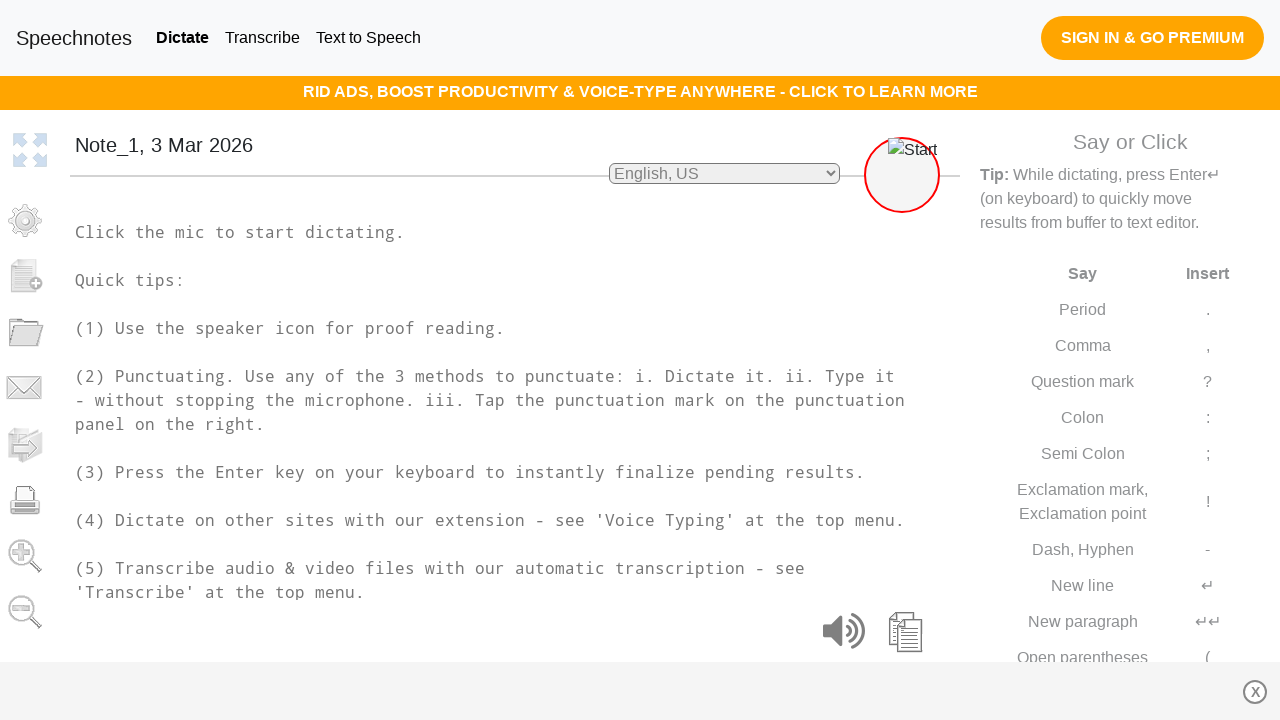

Set mirror_container background color to black
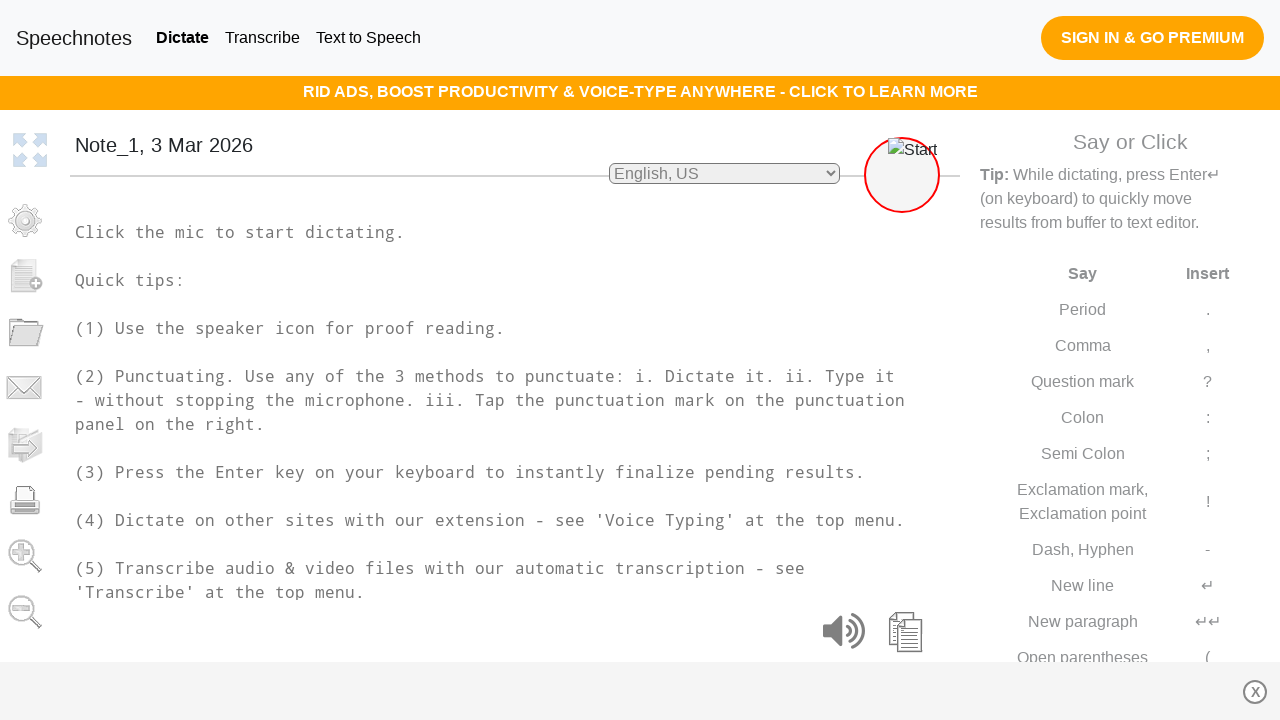

Set mirror_container text color to white
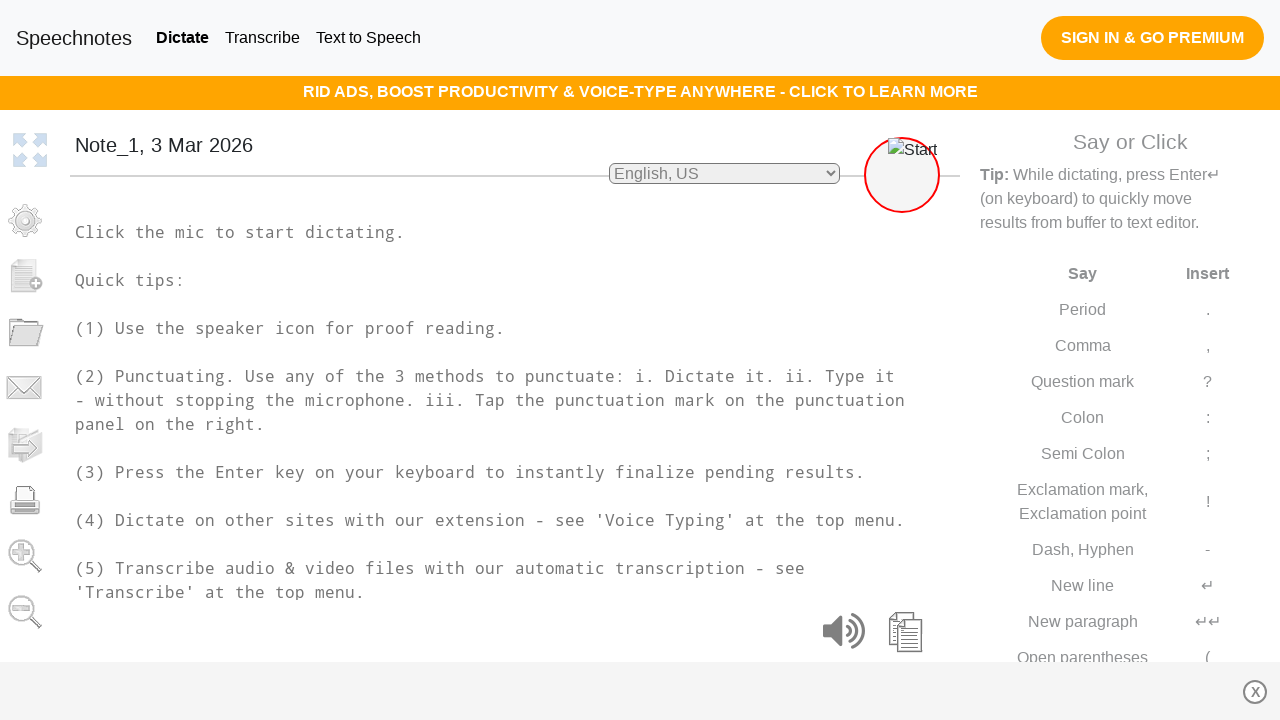

Set mirror opacity to 1
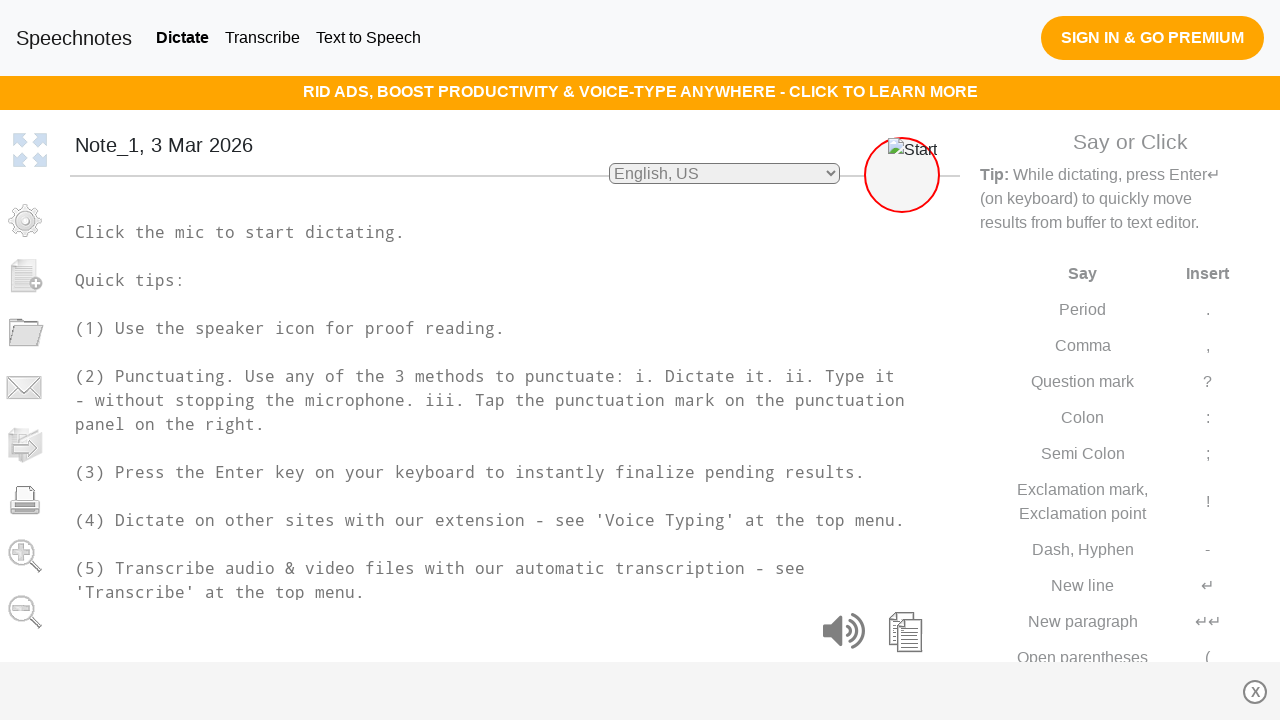

Set mirror z-index to 100
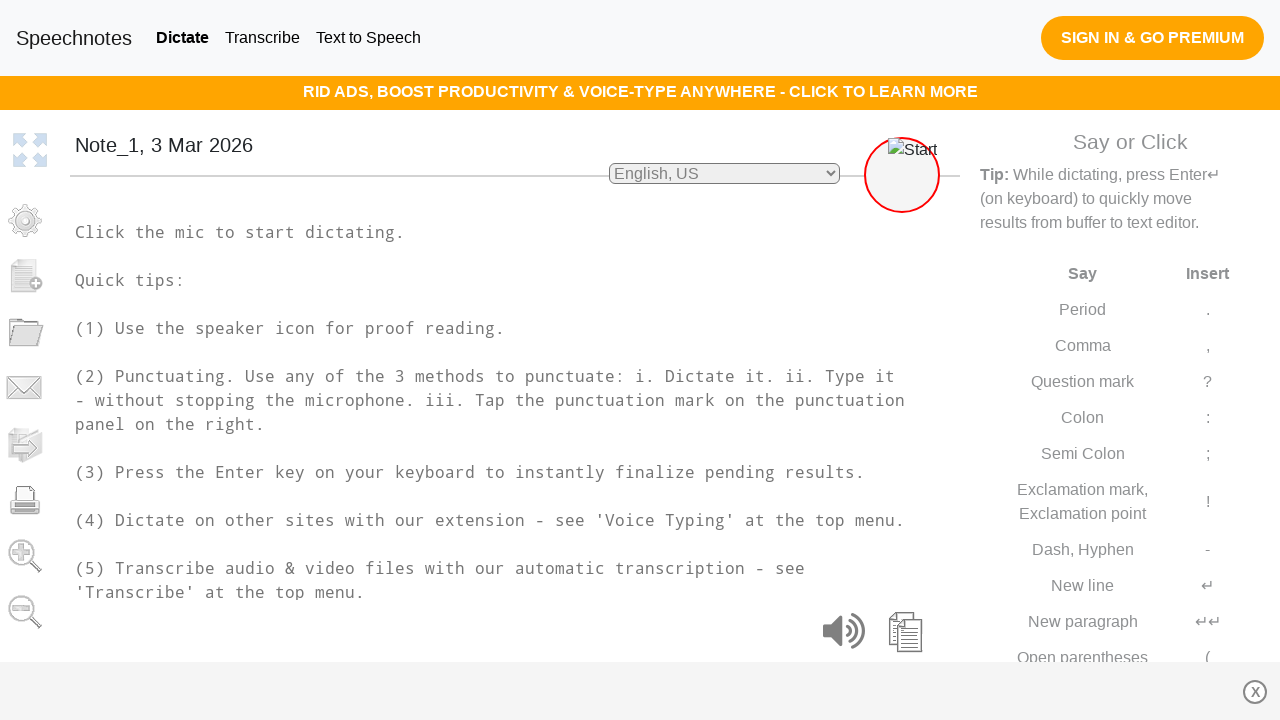

Set mirror background color to black
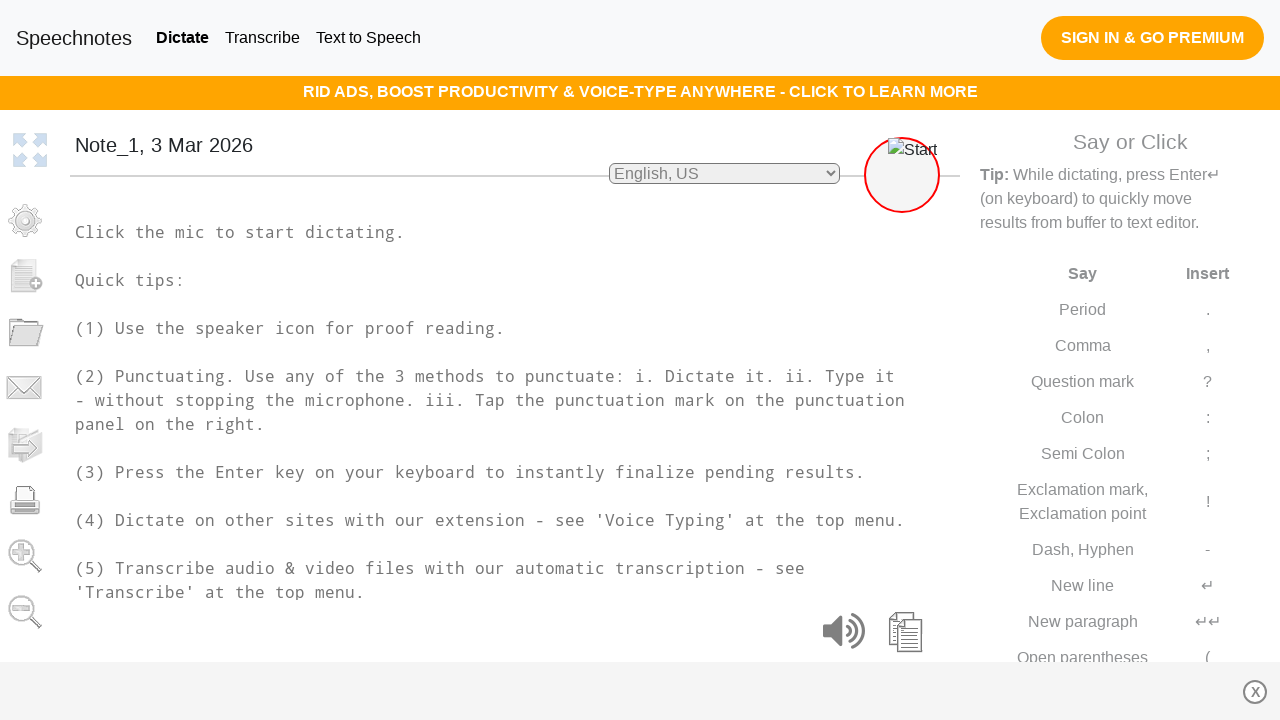

Set mirror text color to white
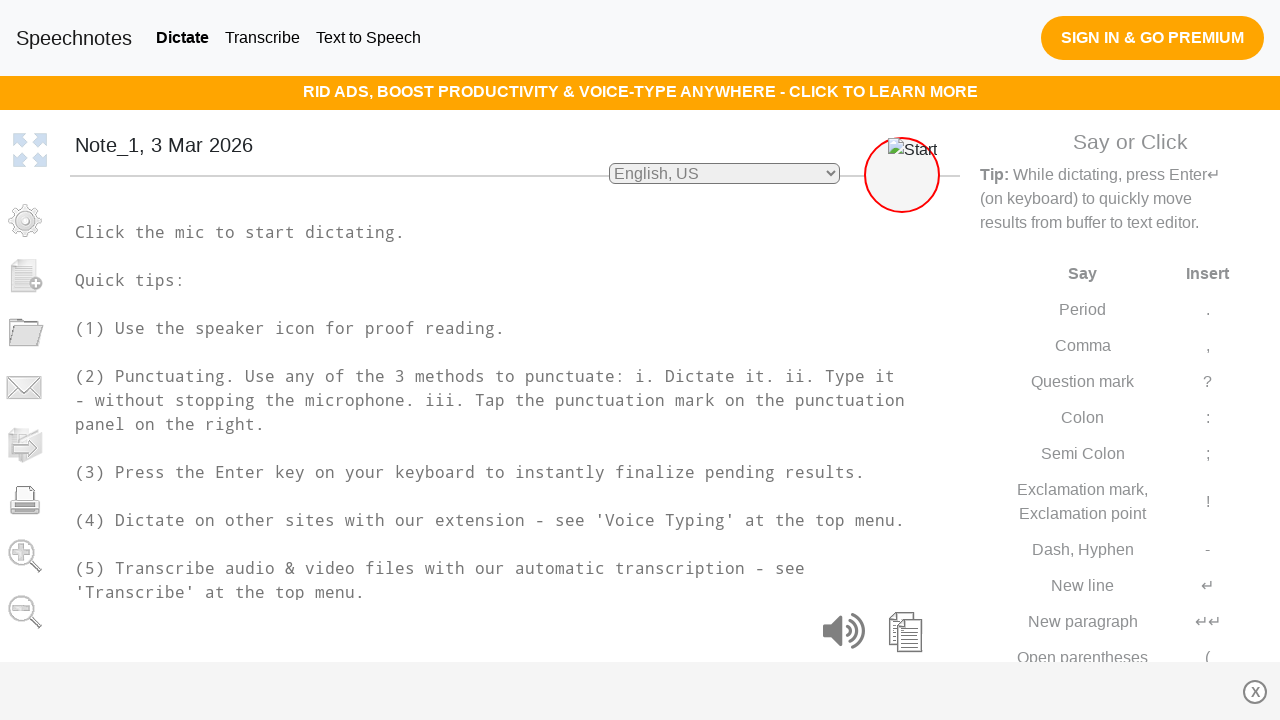

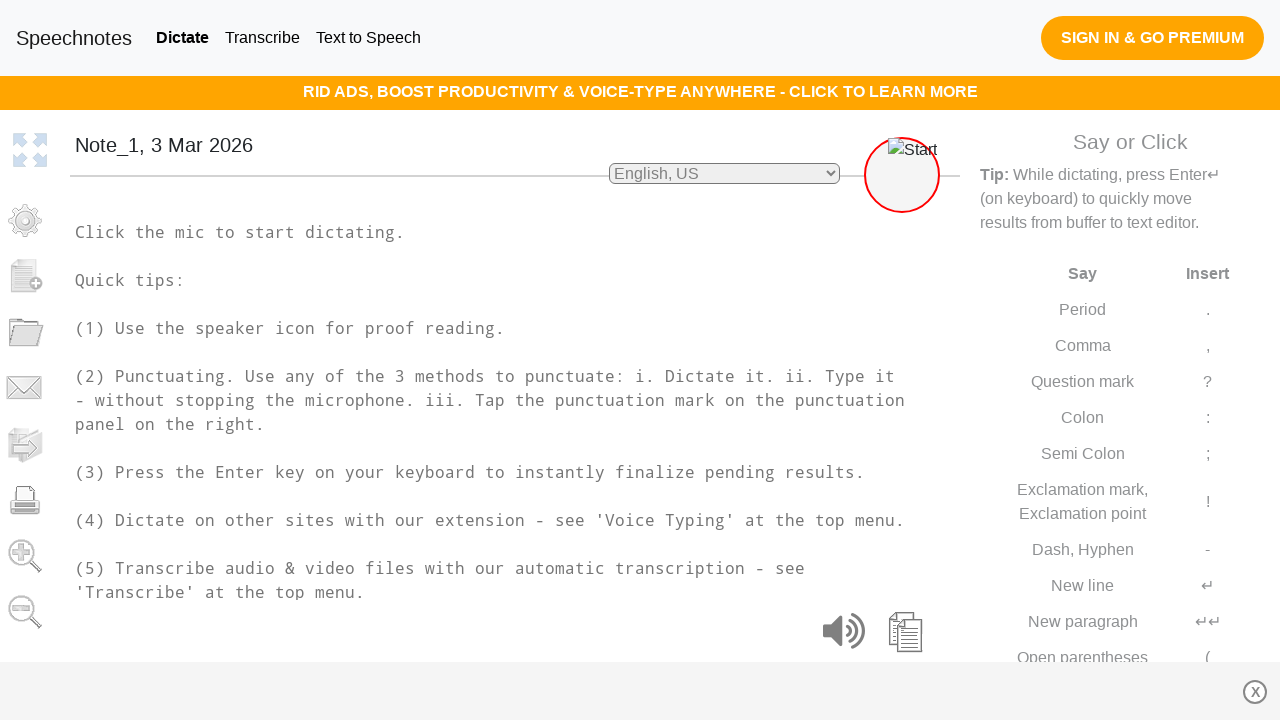